Tests age form submission with a teenager age (16), verifying the correct message is displayed for teenagers

Starting URL: https://kristinek.github.io/site/examples/age

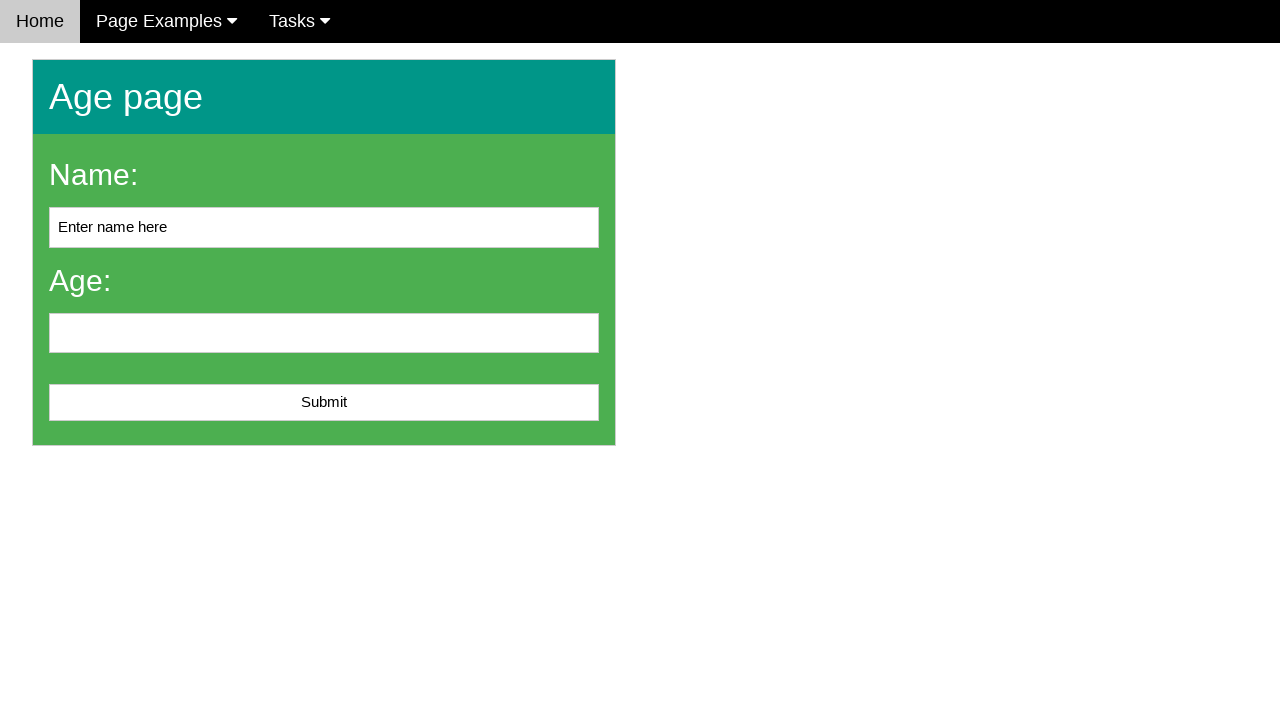

Filled name field with 'ABC' on #name
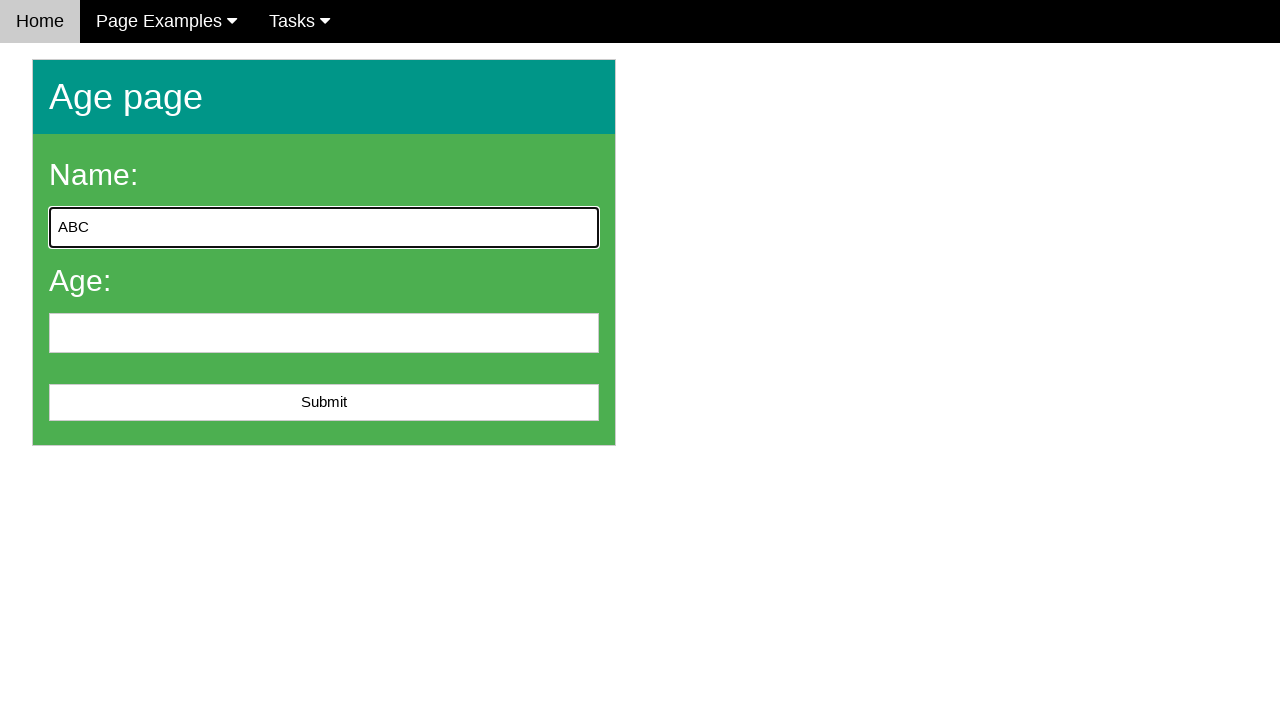

Filled age field with '16' on #age
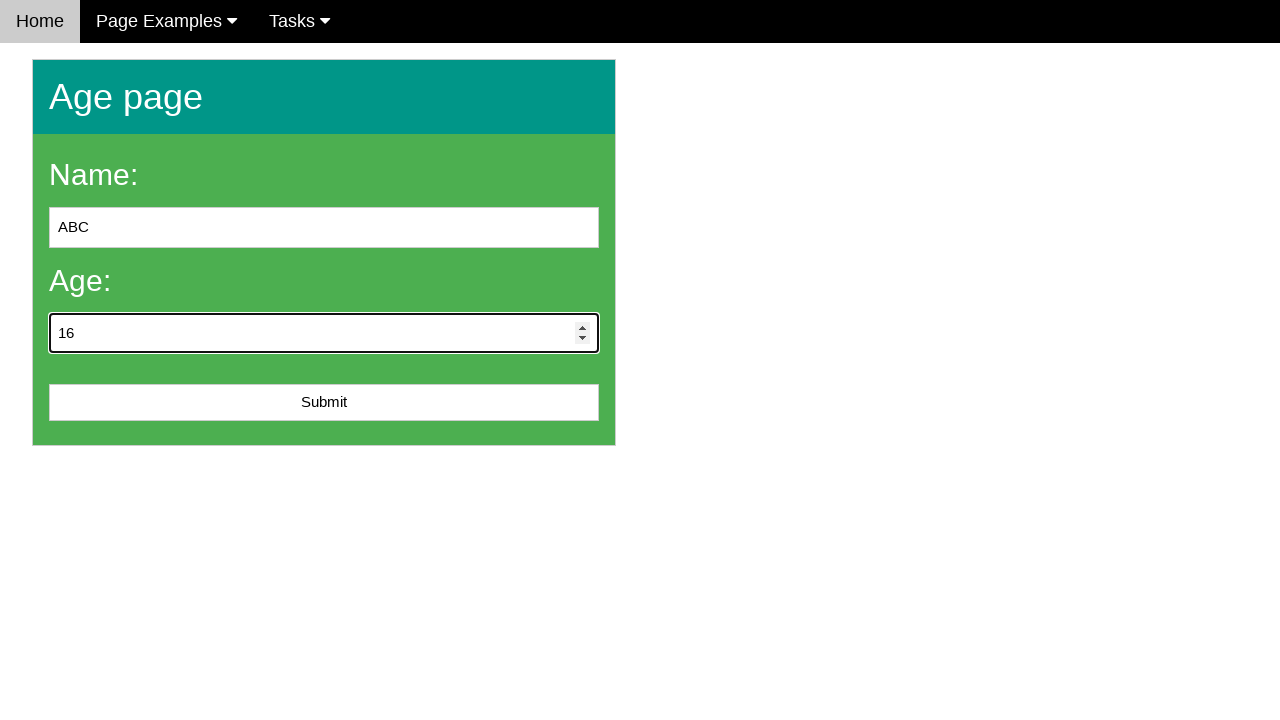

Clicked submit button at (324, 403) on #submit
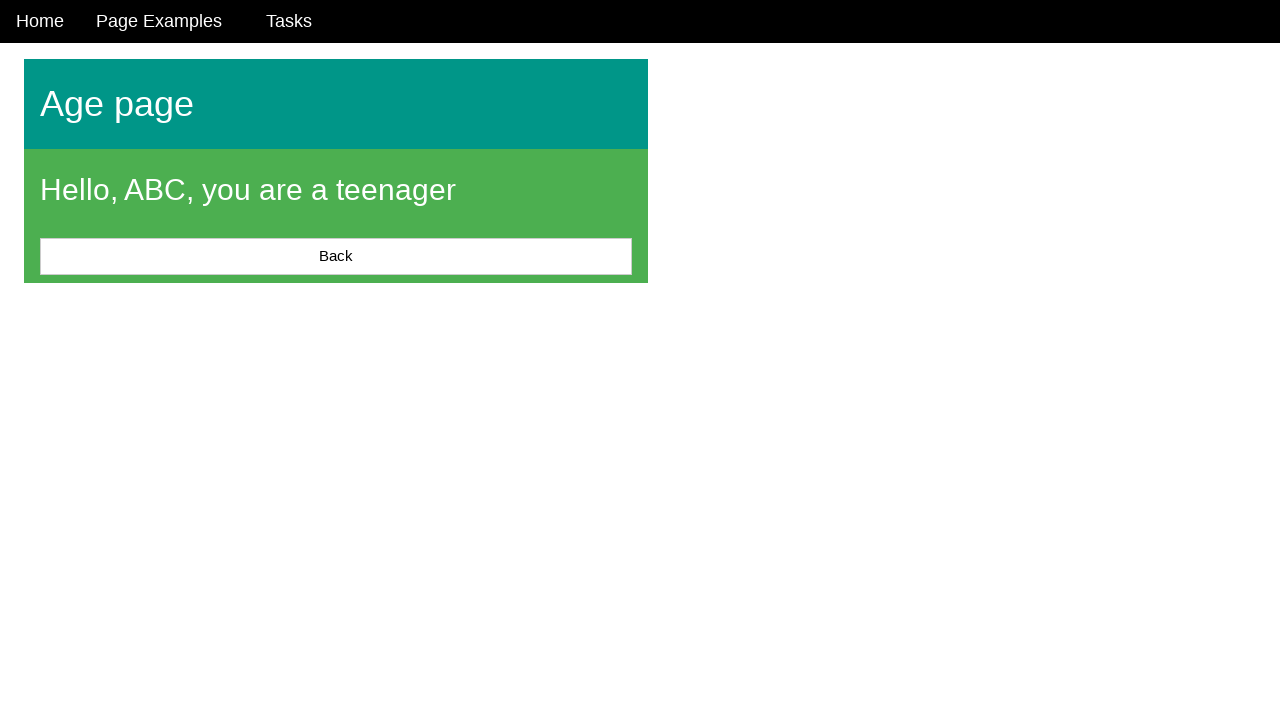

Message element loaded
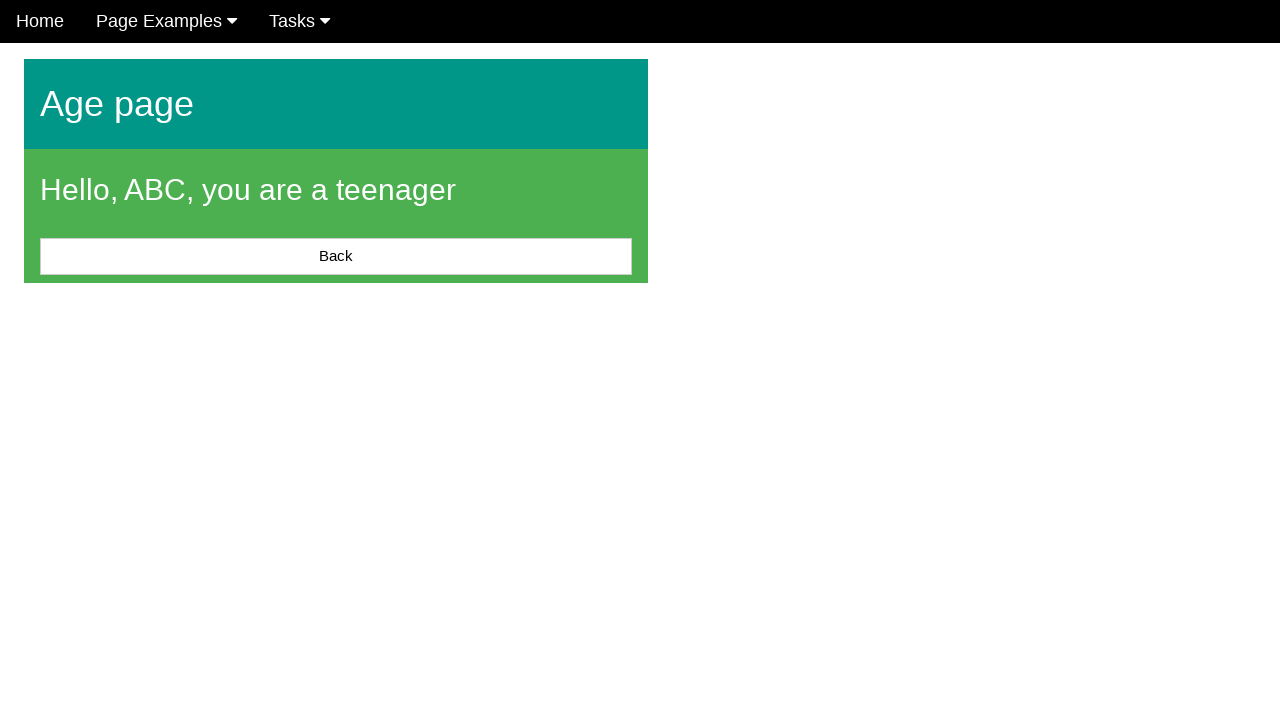

Retrieved message text content
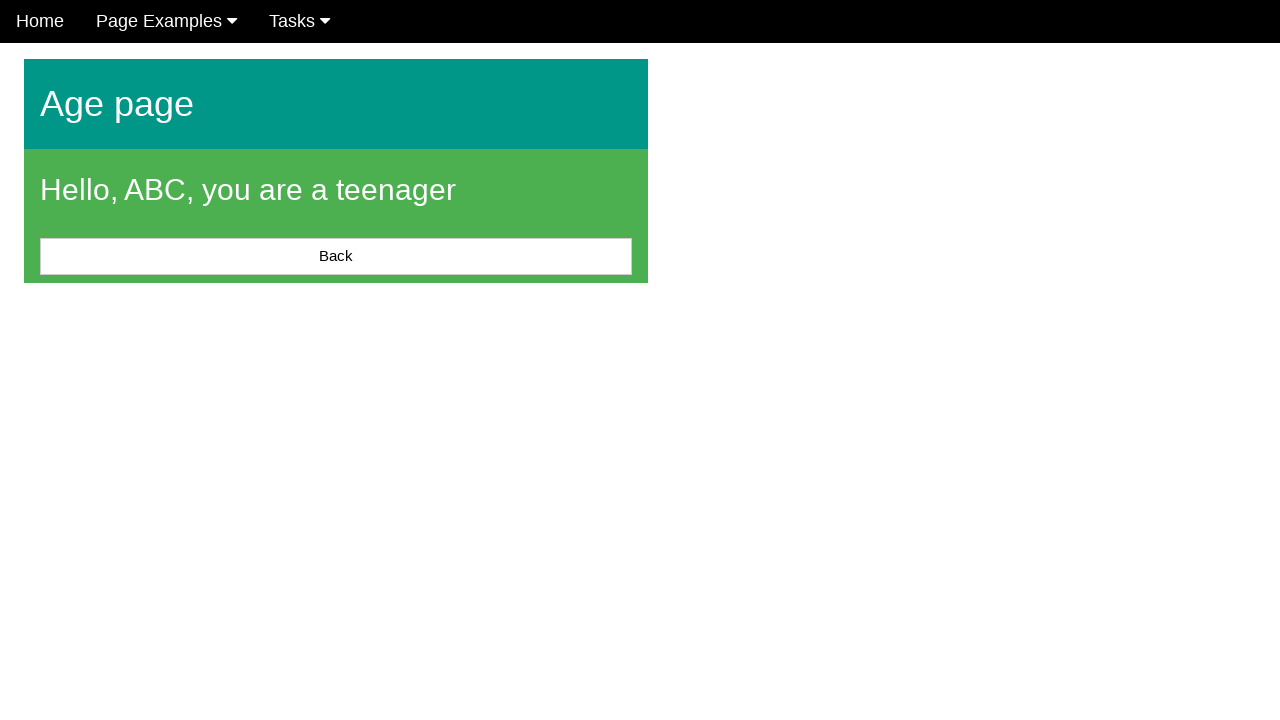

Verified teenager message matches expected text
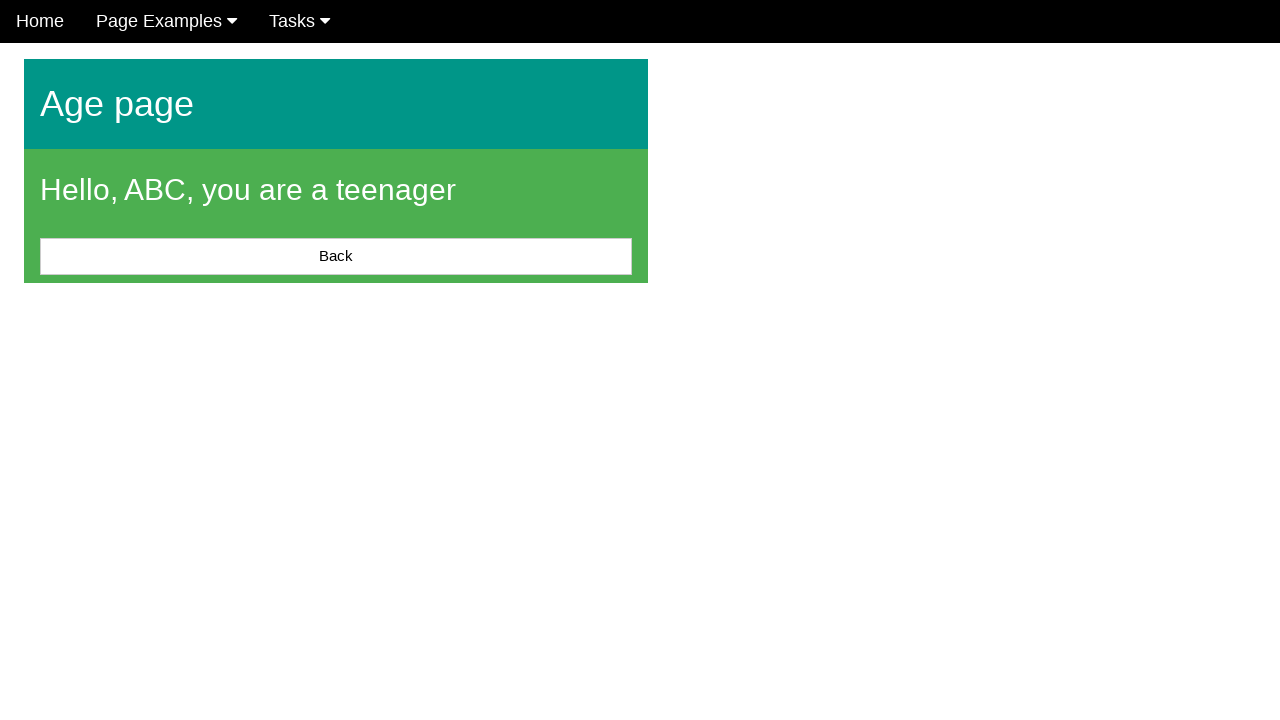

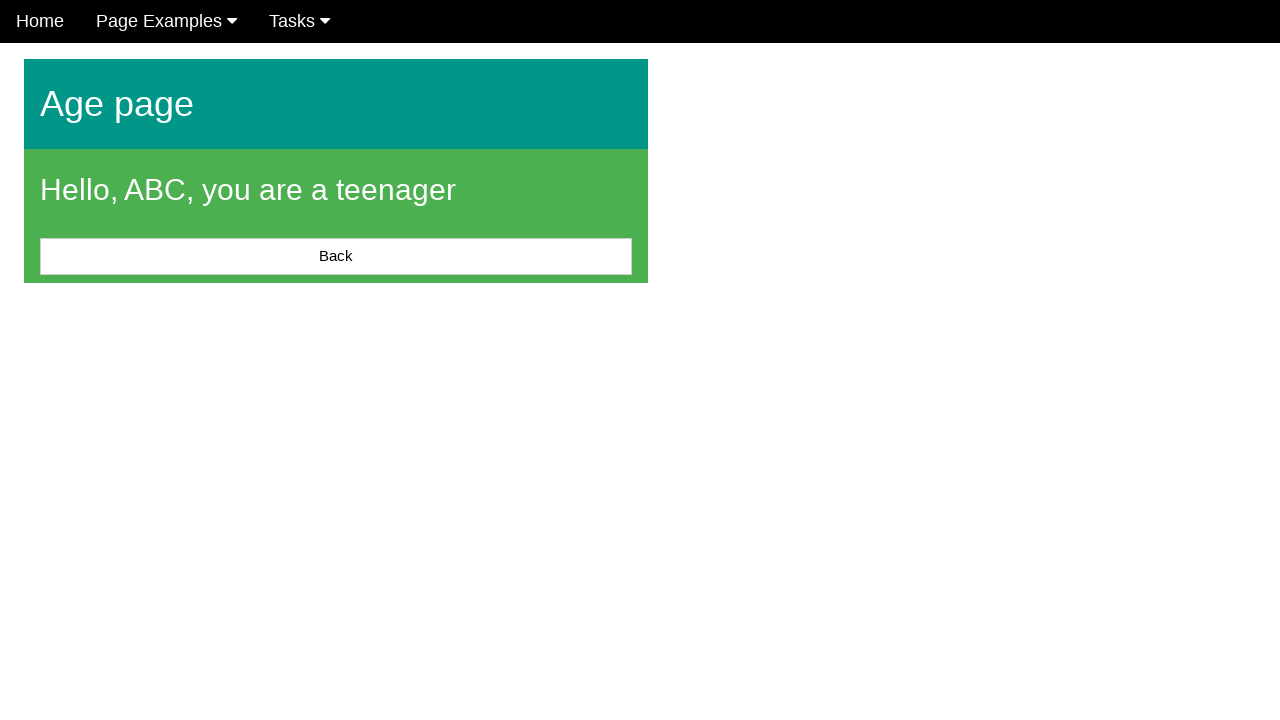